Tests sorting the Due column in ascending order by clicking the column header and verifying the values are sorted correctly

Starting URL: http://the-internet.herokuapp.com/tables

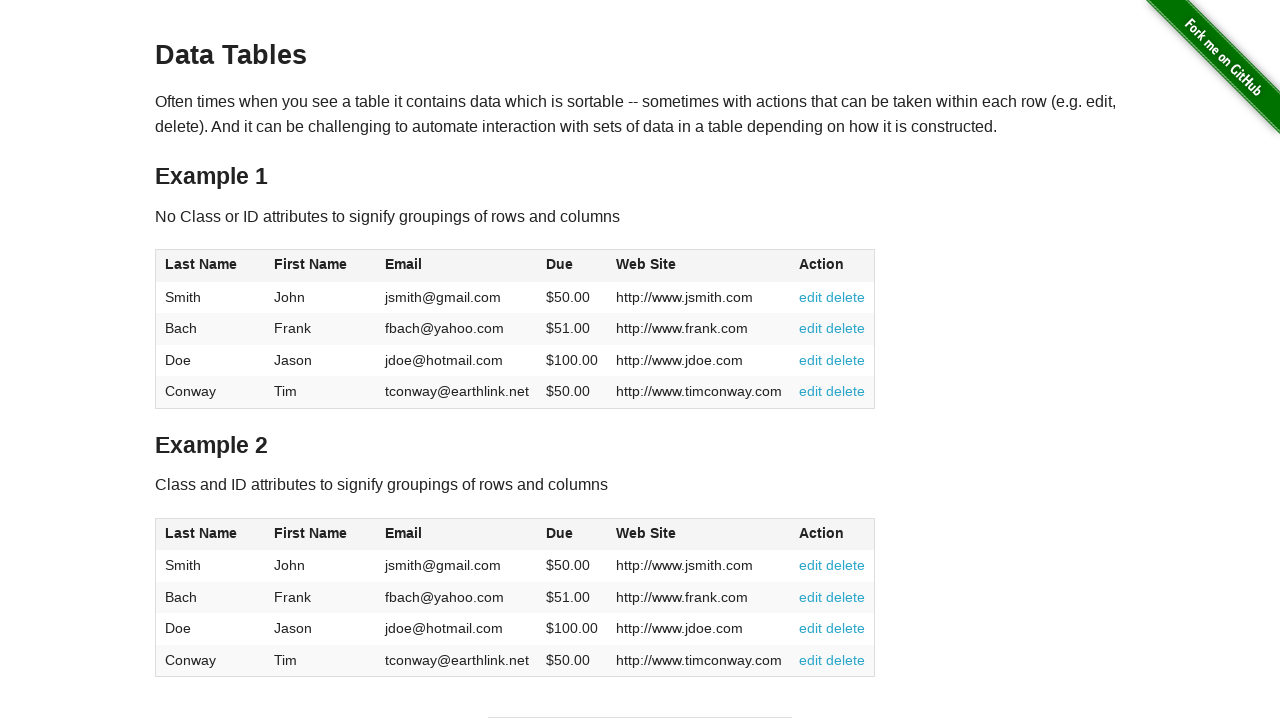

Clicked Due column header to sort ascending at (572, 266) on #table1 thead tr th:nth-of-type(4)
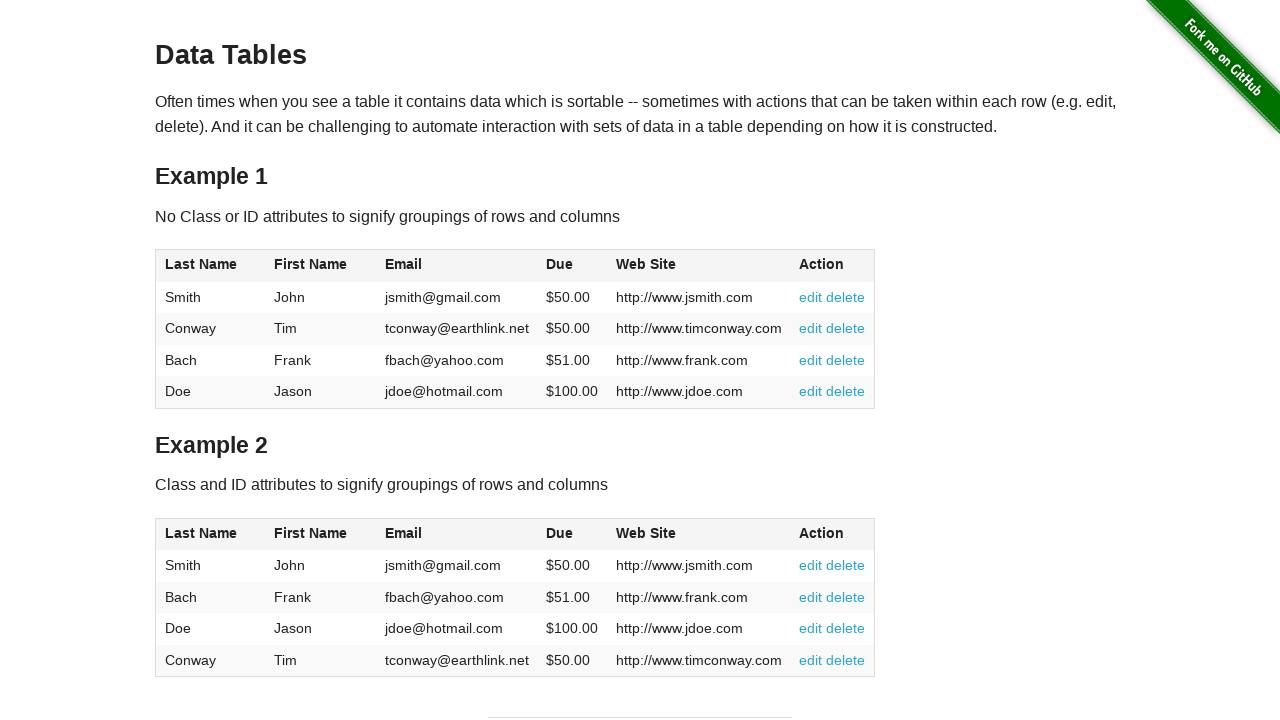

Due column values loaded and verified to be present
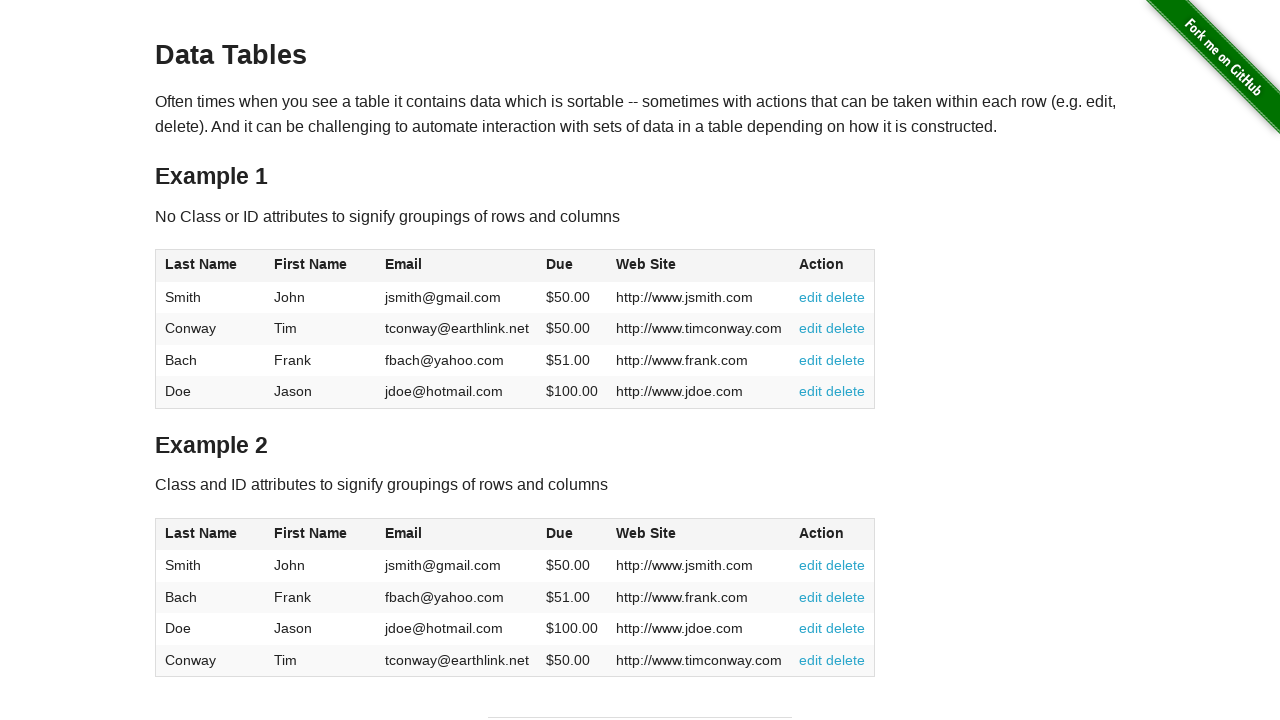

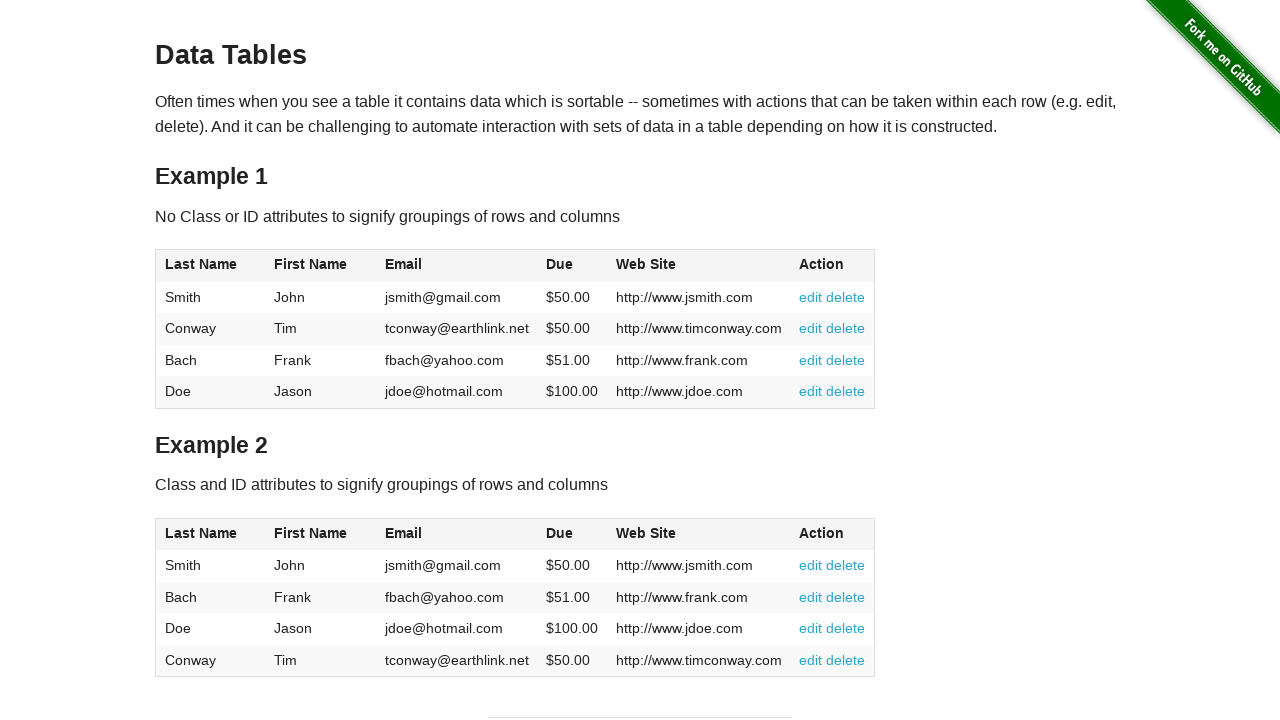